Tests the Catalog page to verify cat images are displayed with correct source URLs.

Starting URL: https://cs1632.appspot.com/

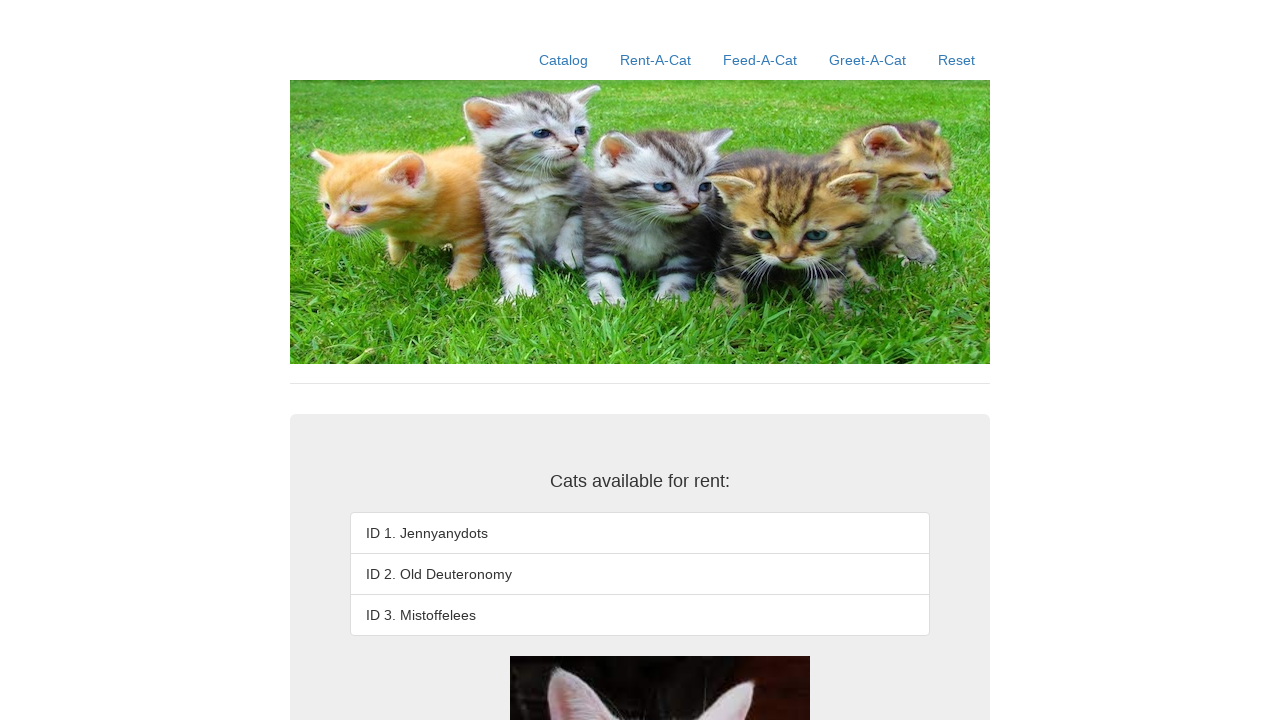

Reset state by clearing cookies
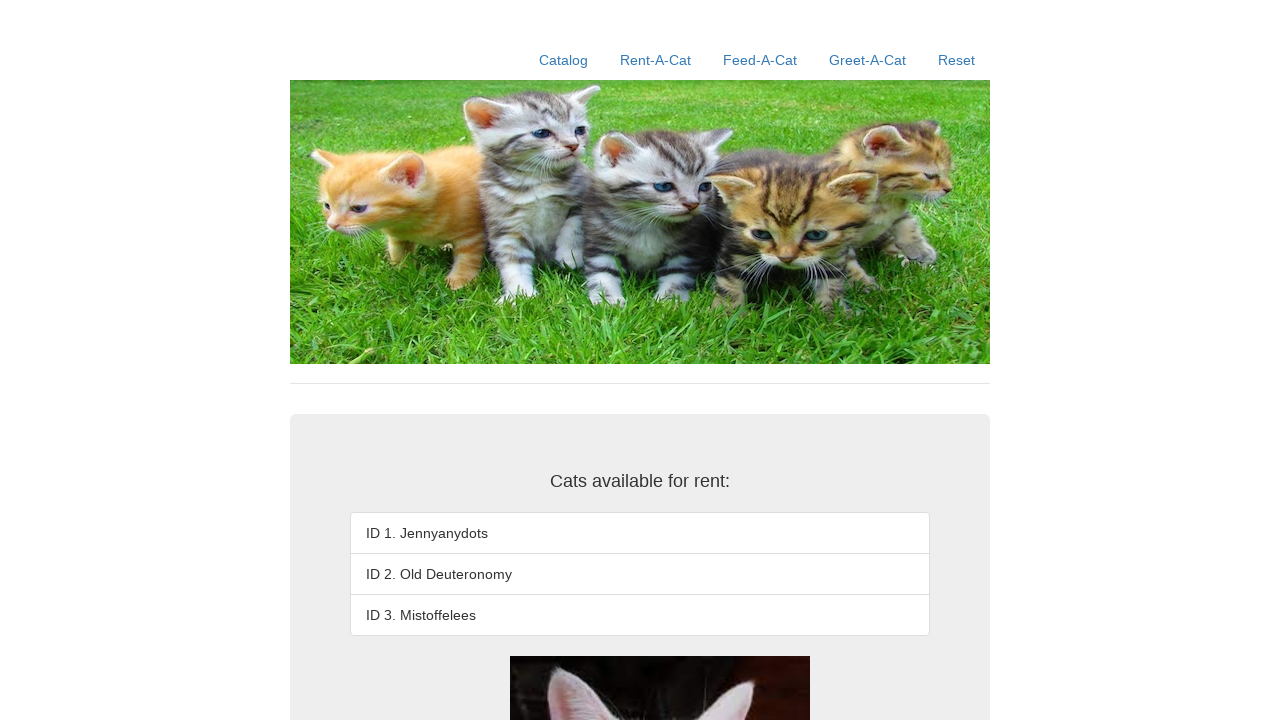

Clicked Catalog navigation link at (564, 60) on text=Catalog
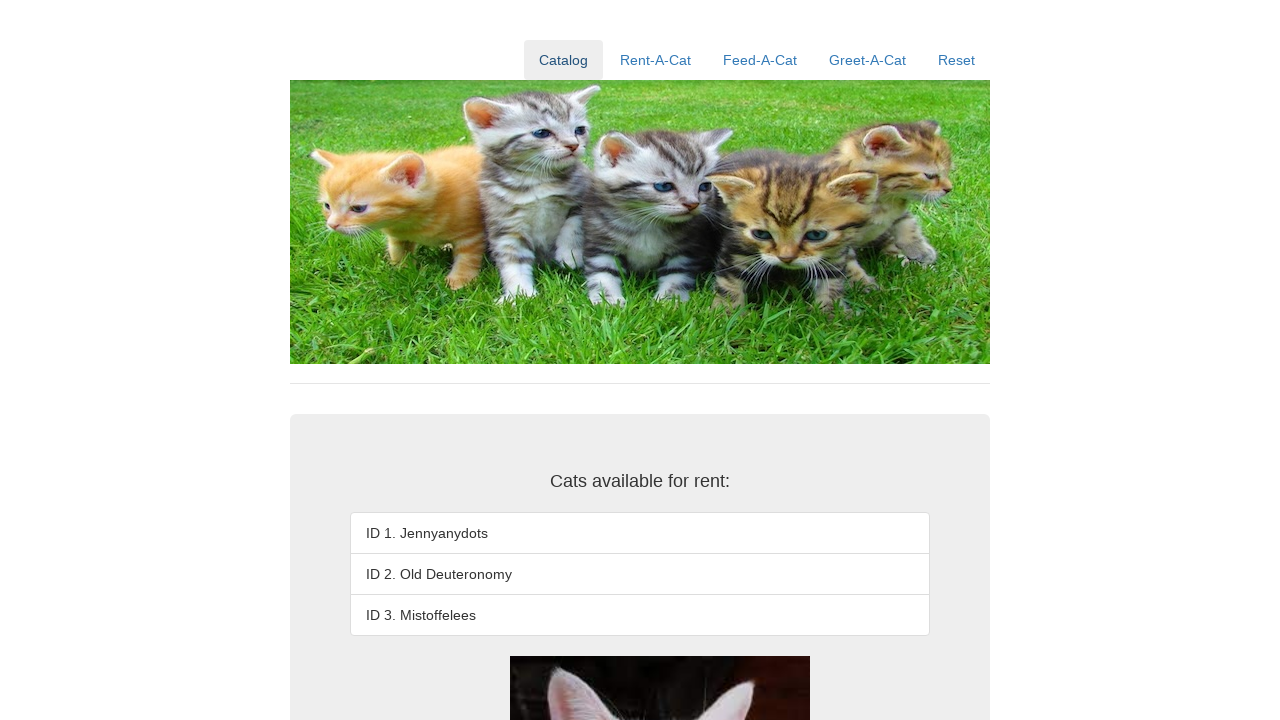

Cat image in catalog loaded successfully
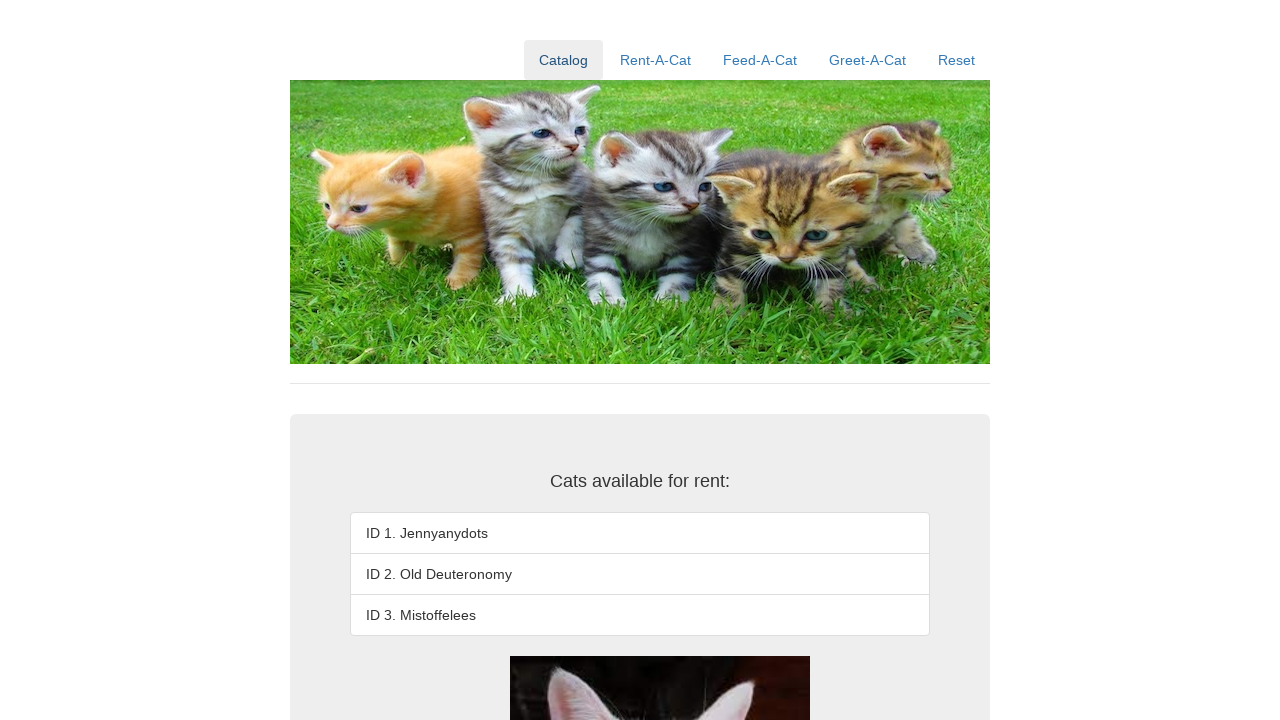

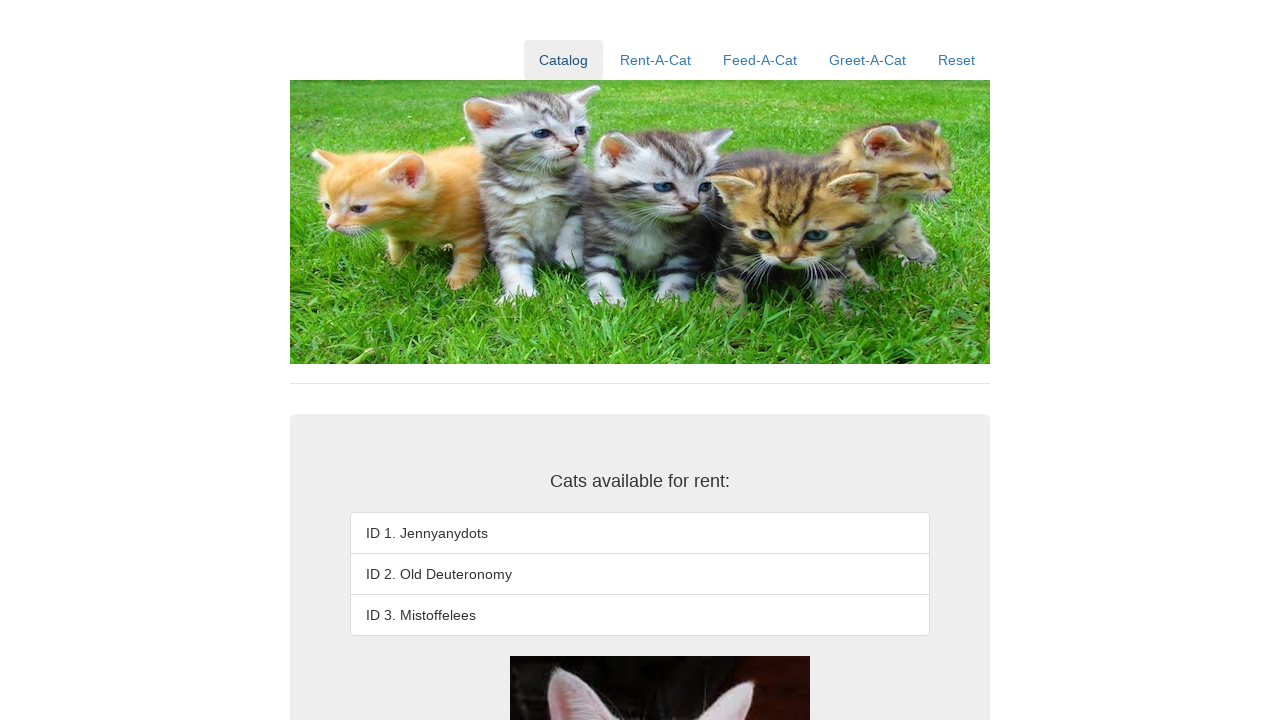